Tests calculator 5*5*5=125 using keyboard input with chained operations

Starting URL: http://mhunterak.github.io/calc.html

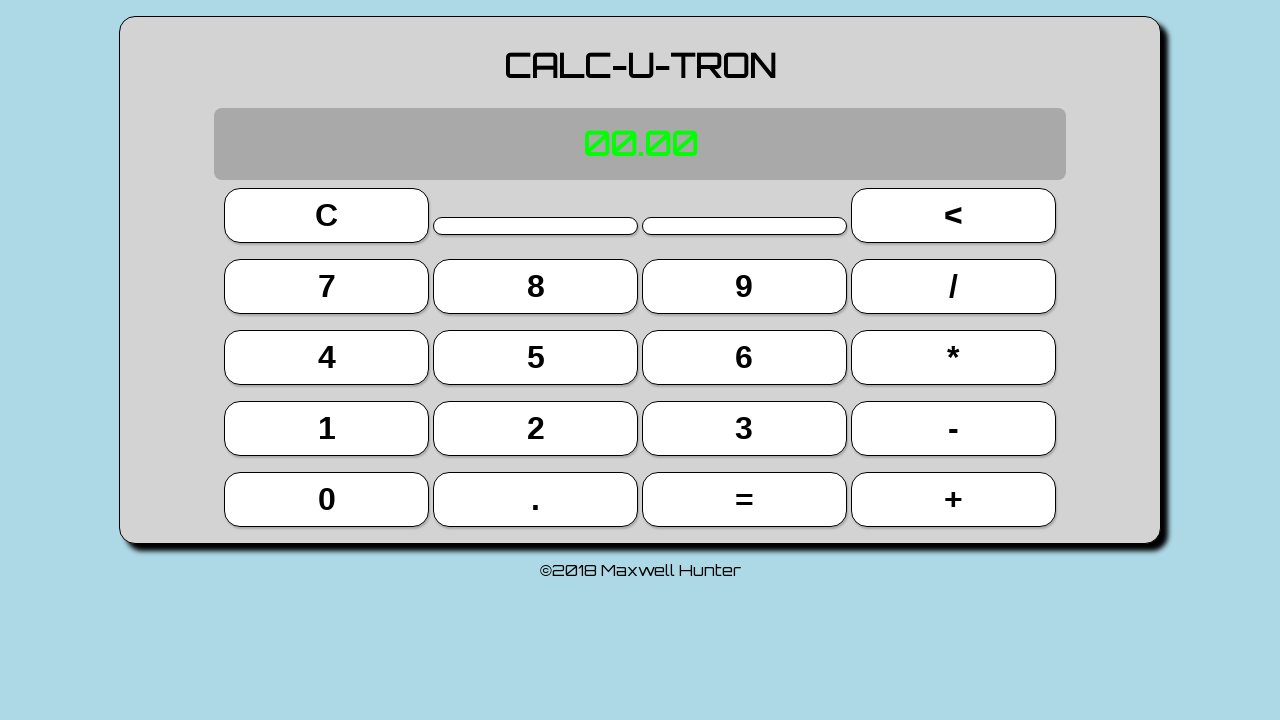

Navigated to calculator page
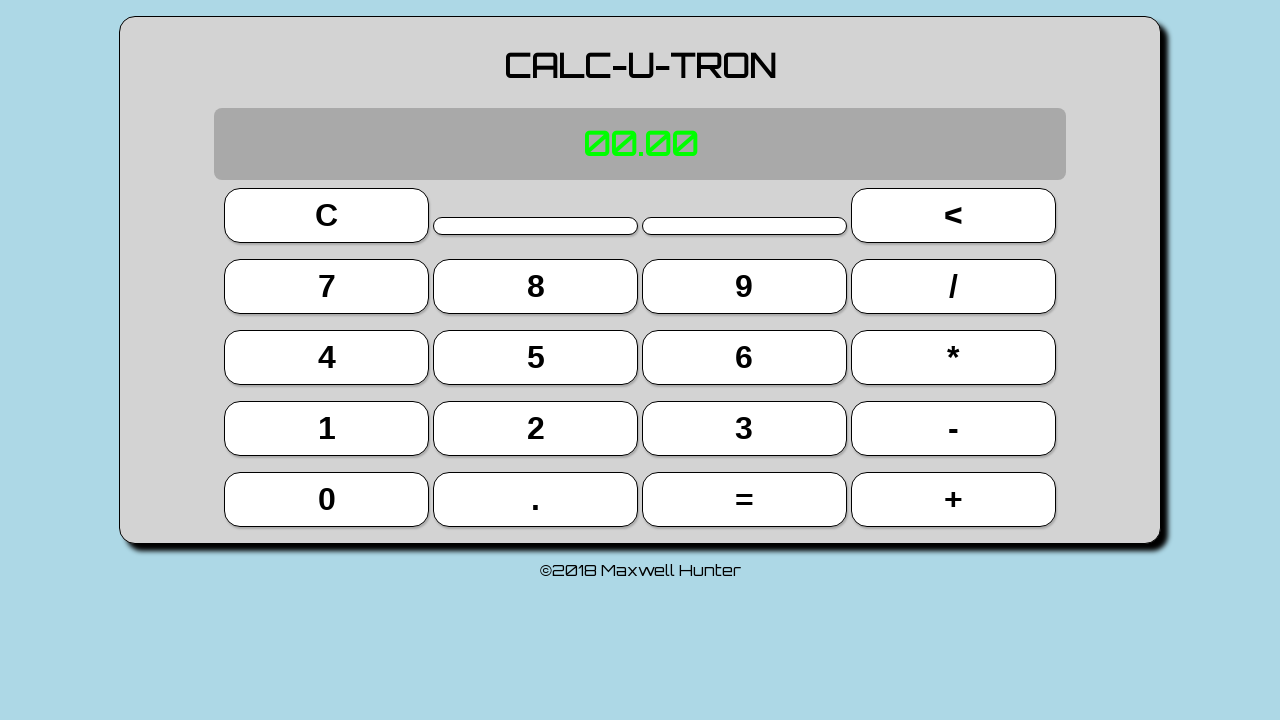

Pressed key: 5
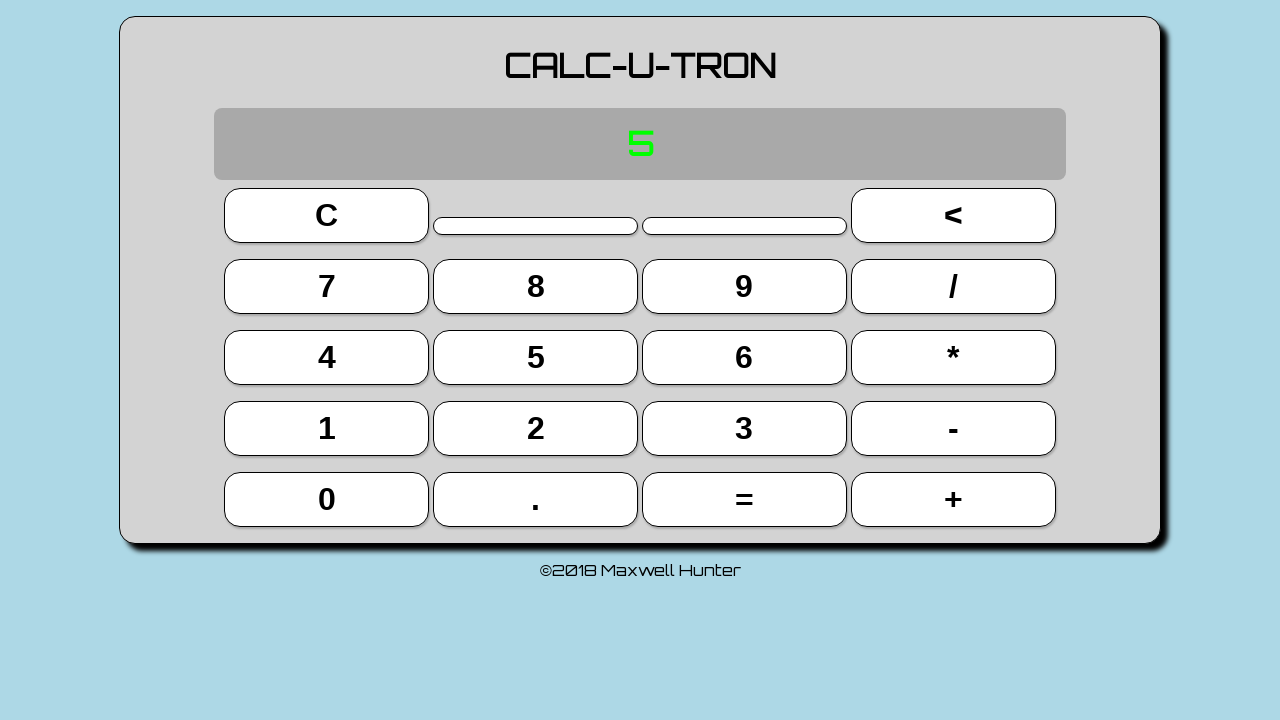

Pressed key: x (multiply)
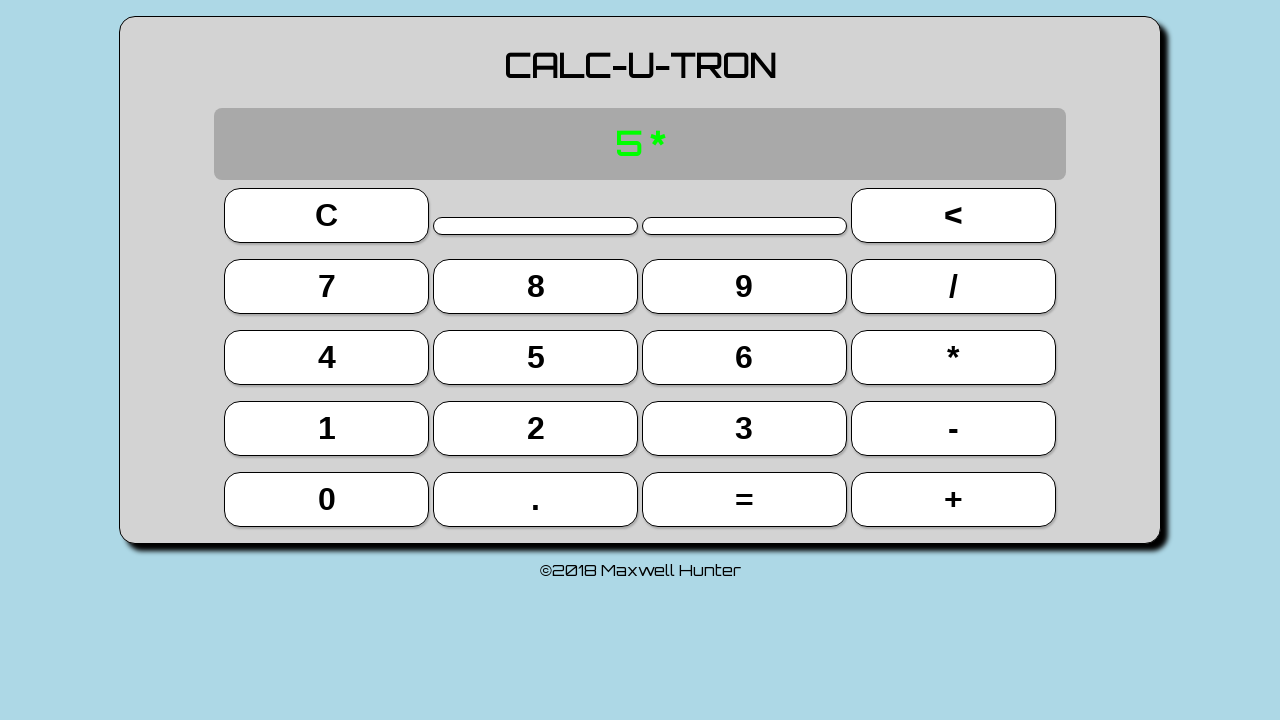

Pressed key: 5
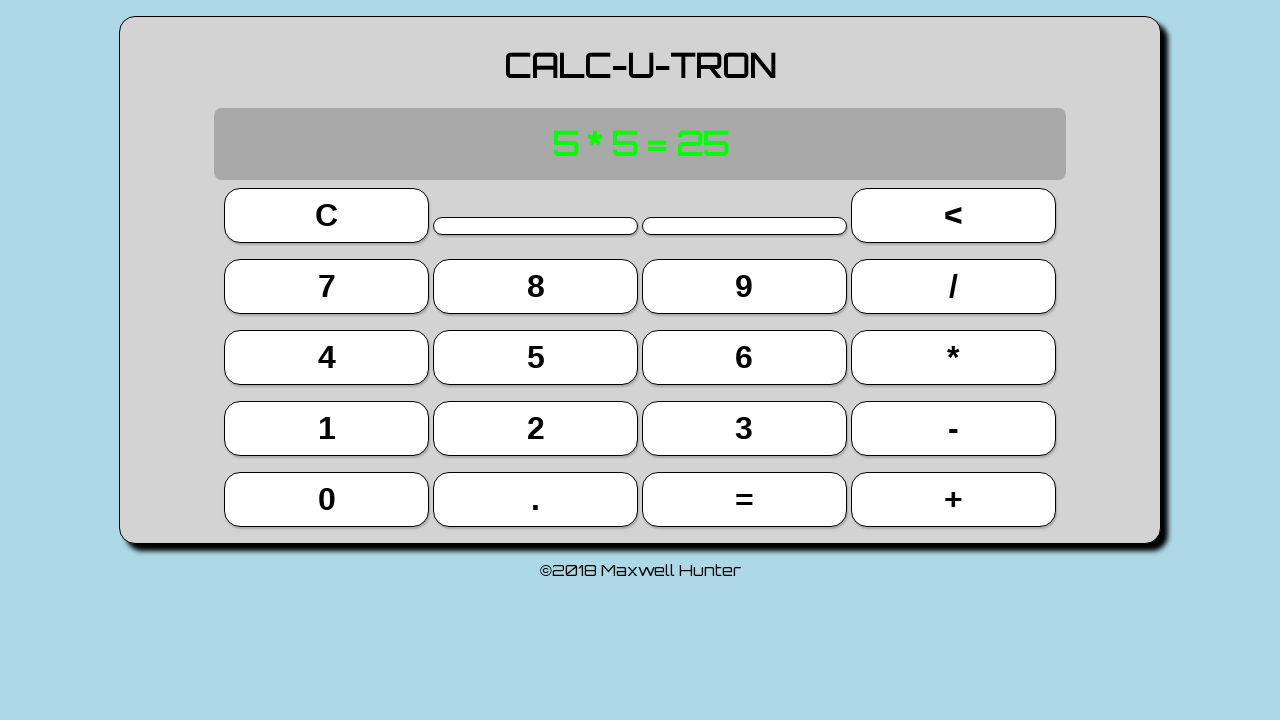

Pressed key: Enter (first operation: 5*5=25)
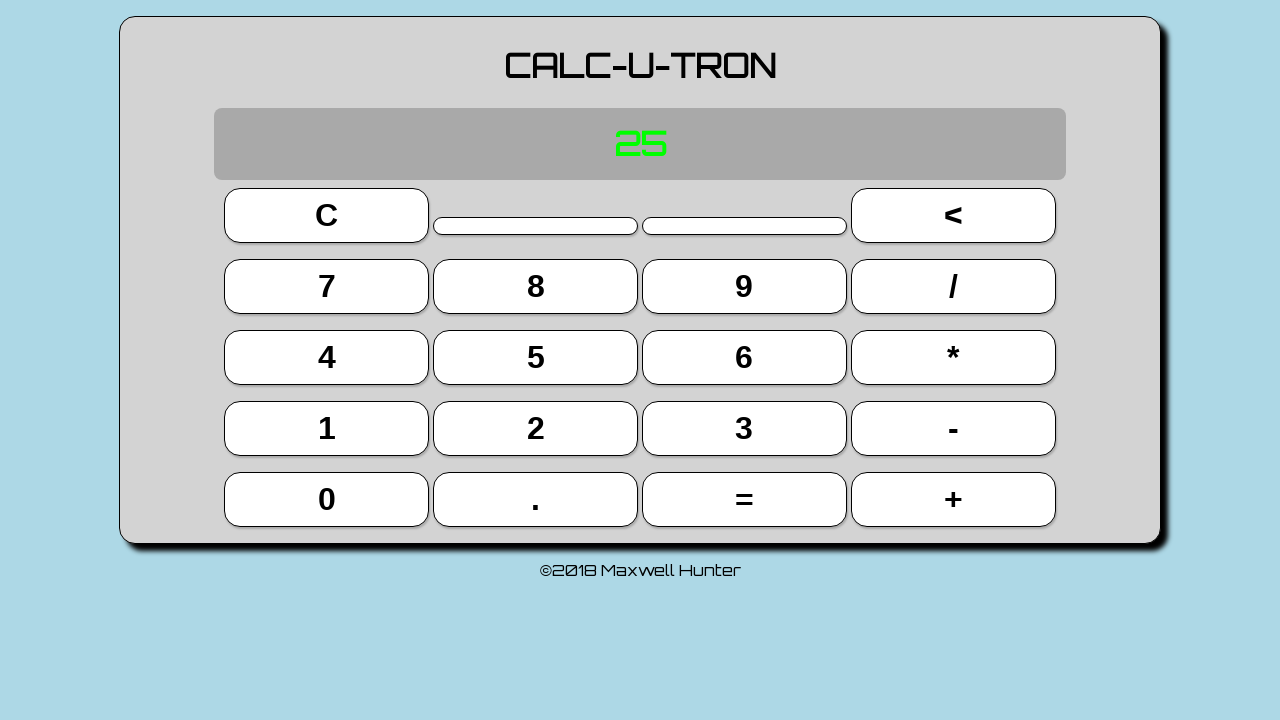

Pressed key: x (multiply)
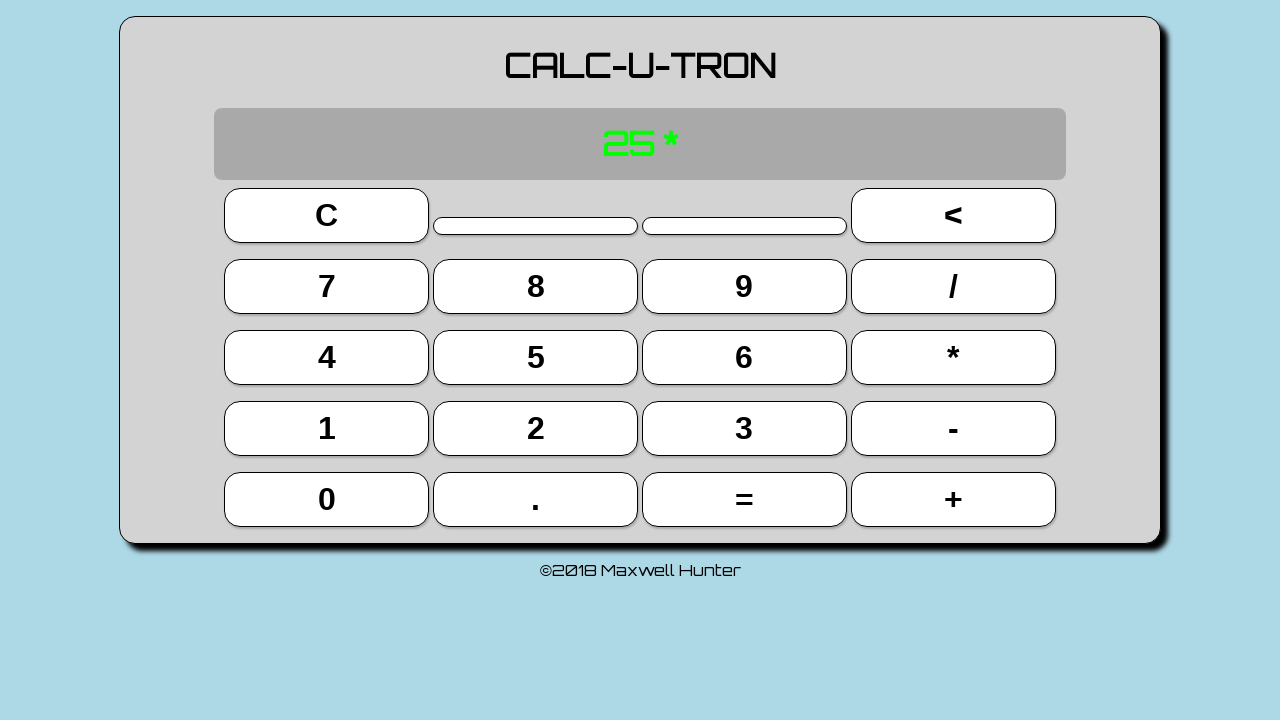

Pressed key: 5
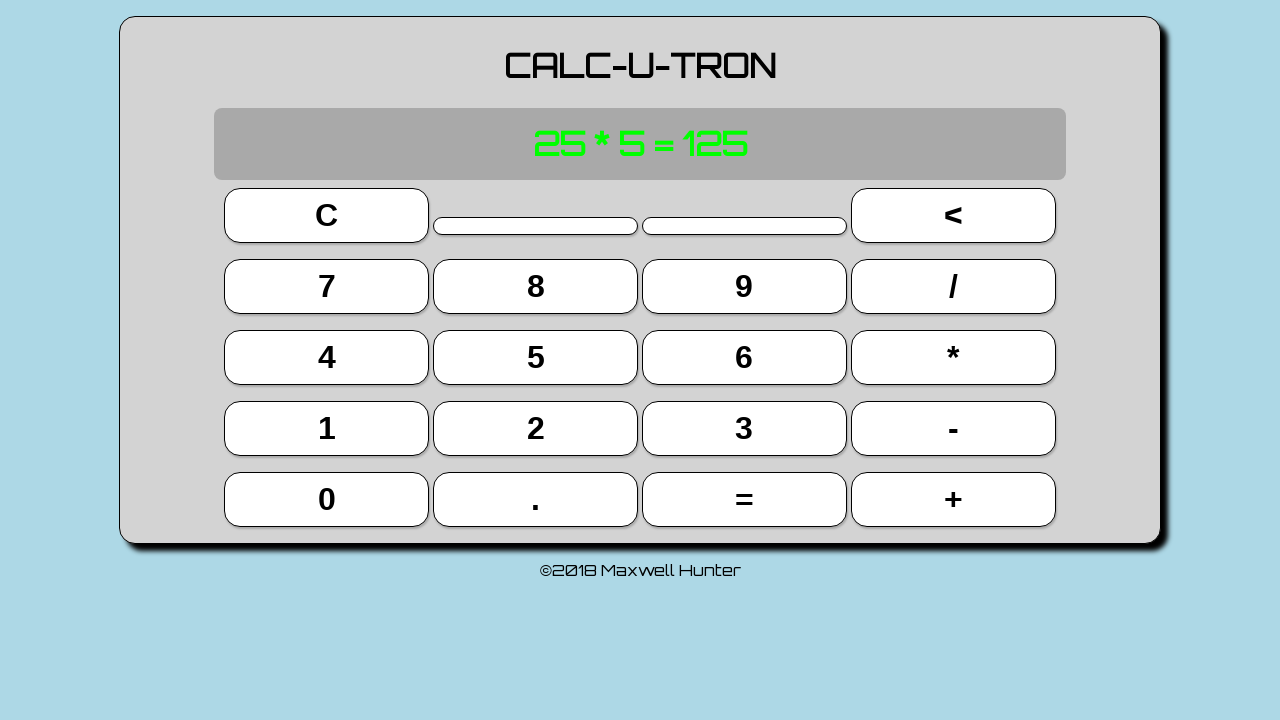

Pressed key: Enter (second operation: 25*5=125)
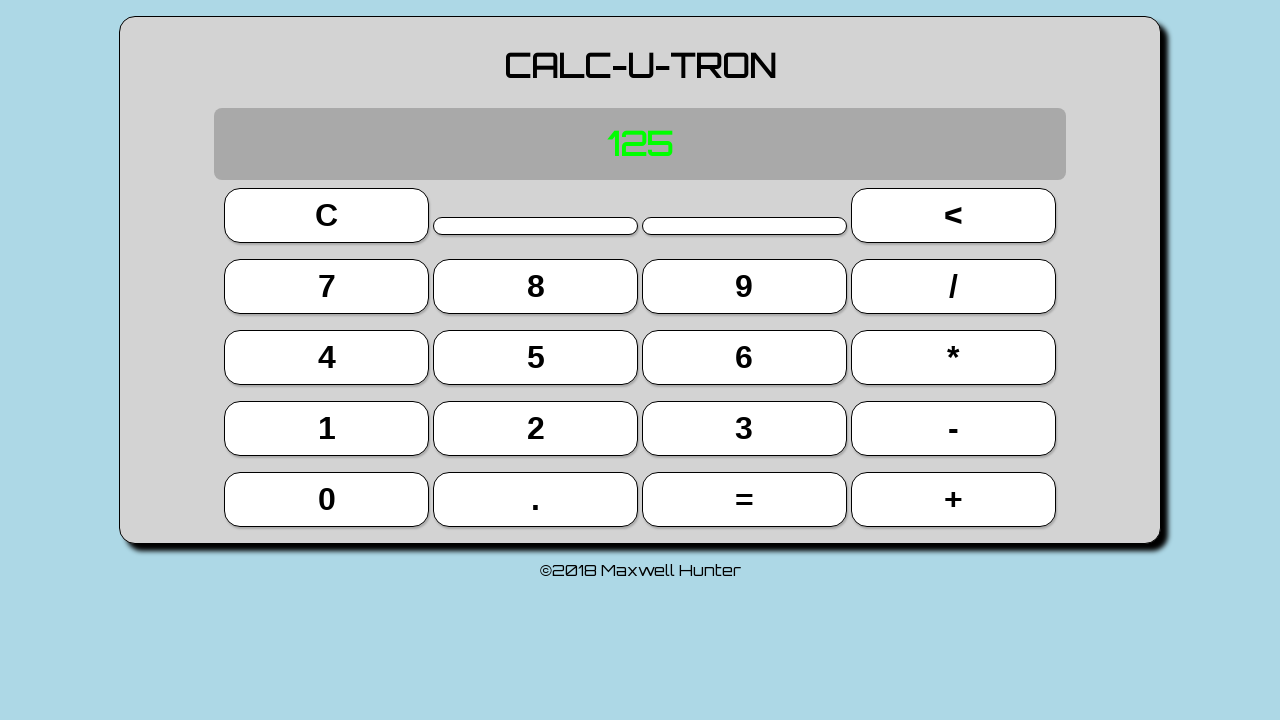

Located display element
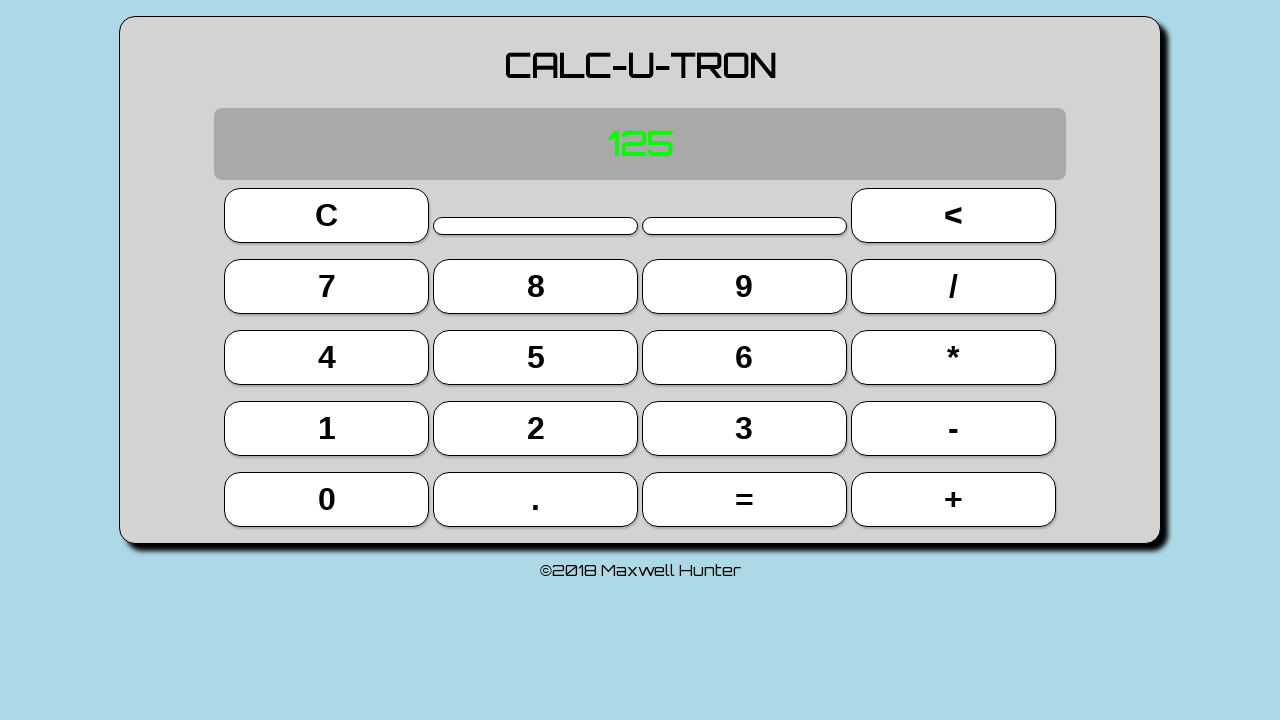

Verified calculator result: 125
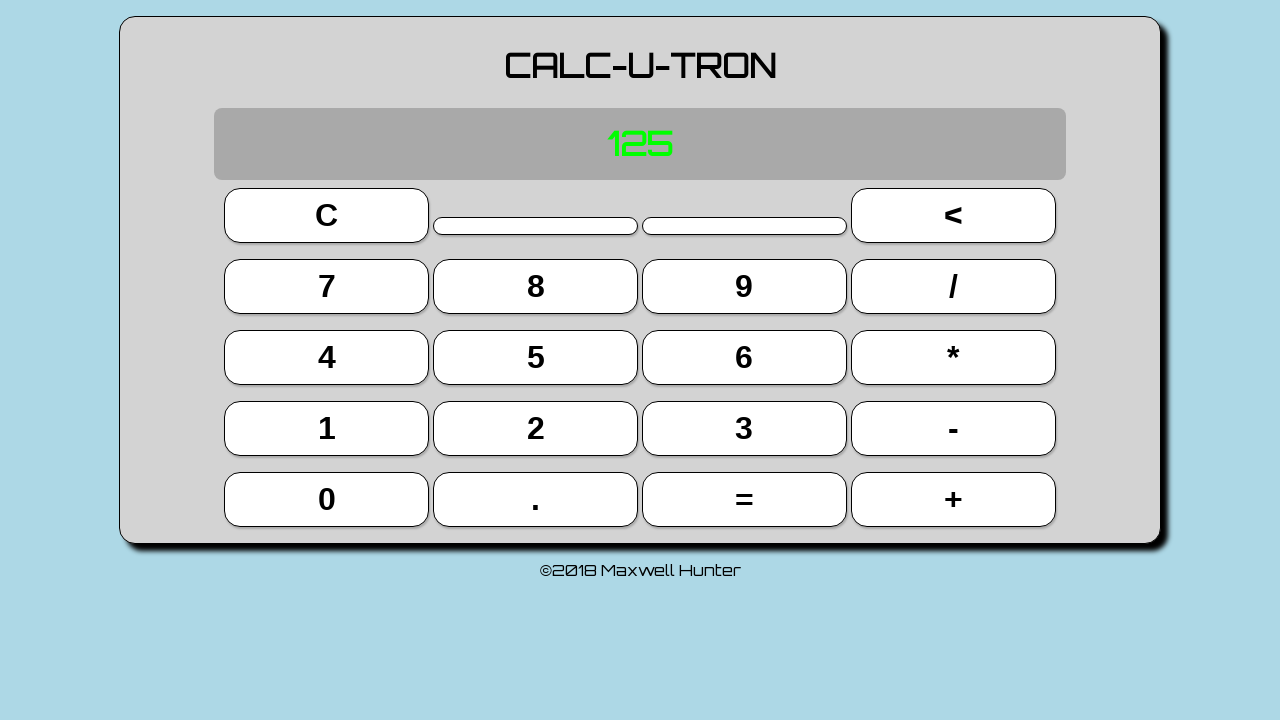

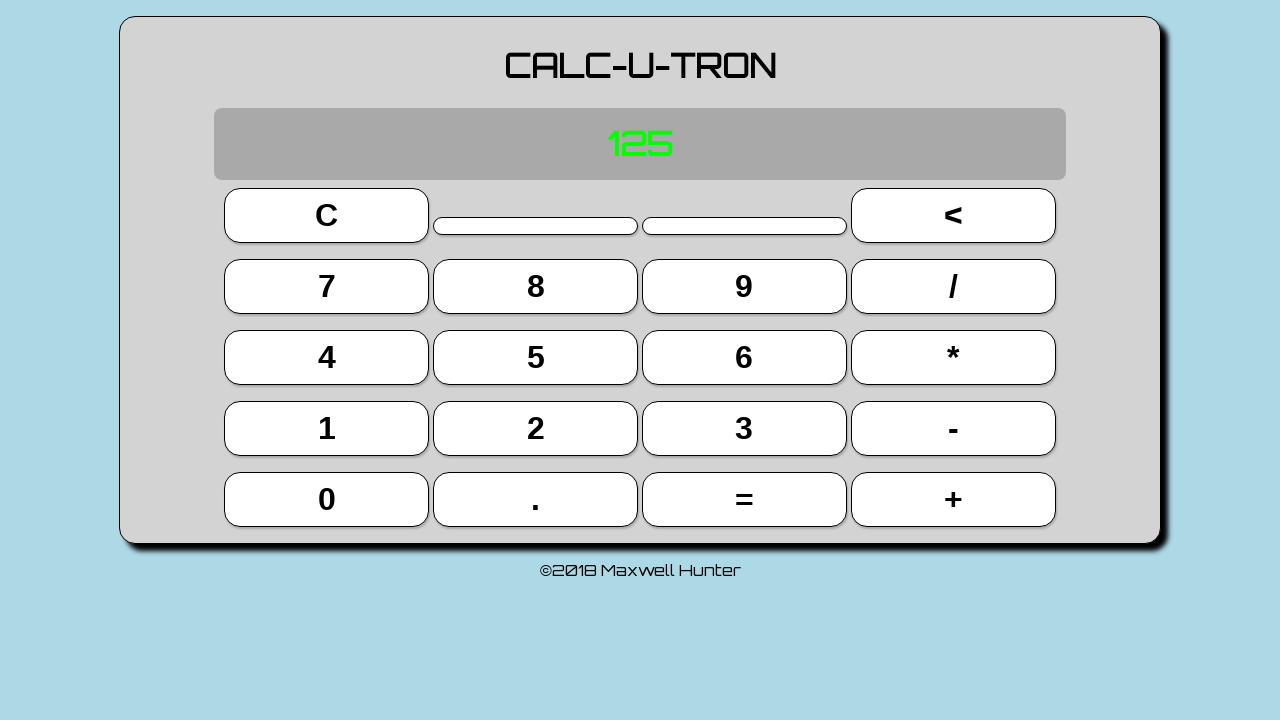